Tests closing the entry ad modal window and verifying it disappears

Starting URL: https://the-internet.herokuapp.com/

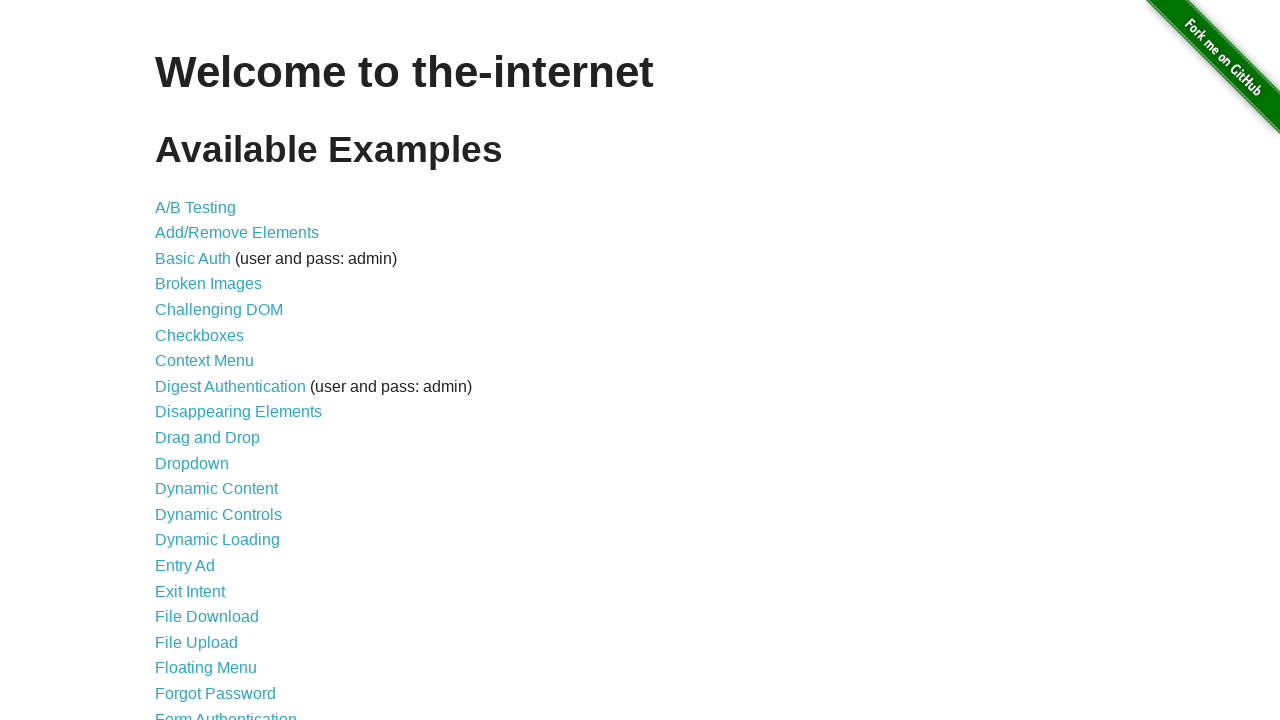

Clicked Entry Ad link to navigate to entry ad page at (185, 566) on internal:role=link[name="Entry Ad"i]
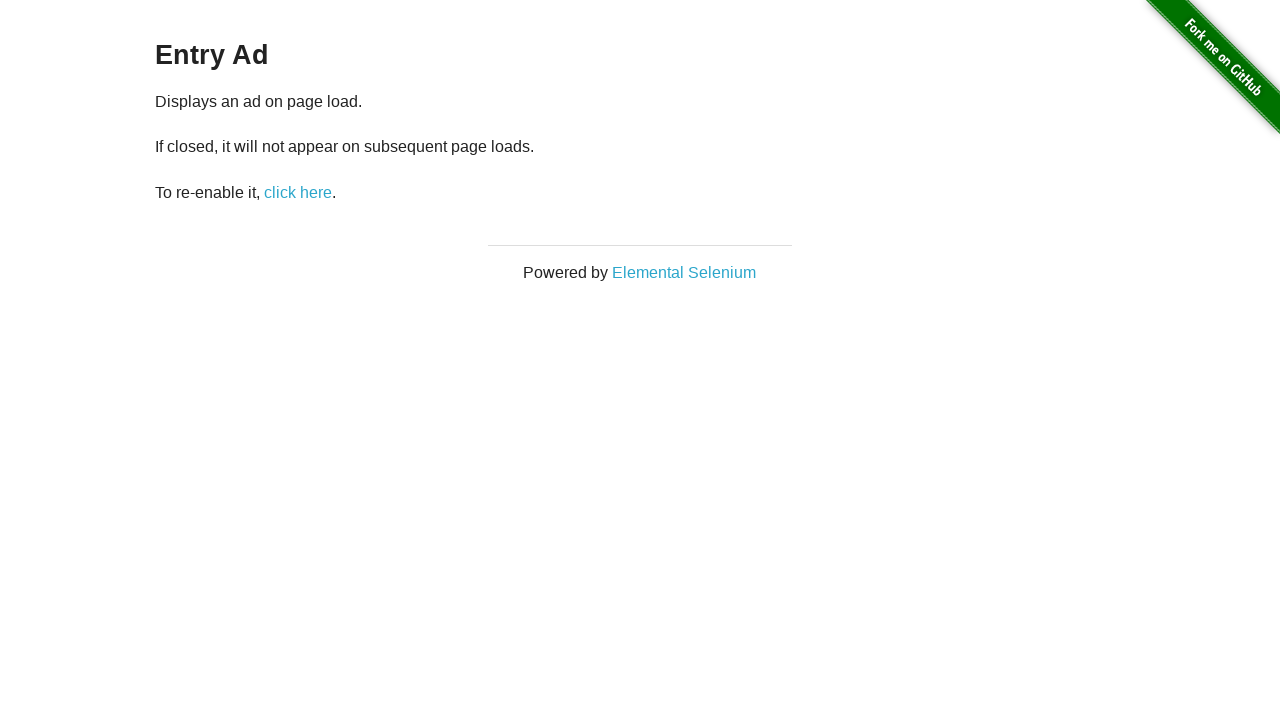

Clicked Close button to close the entry ad modal at (640, 527) on internal:text="Close"s
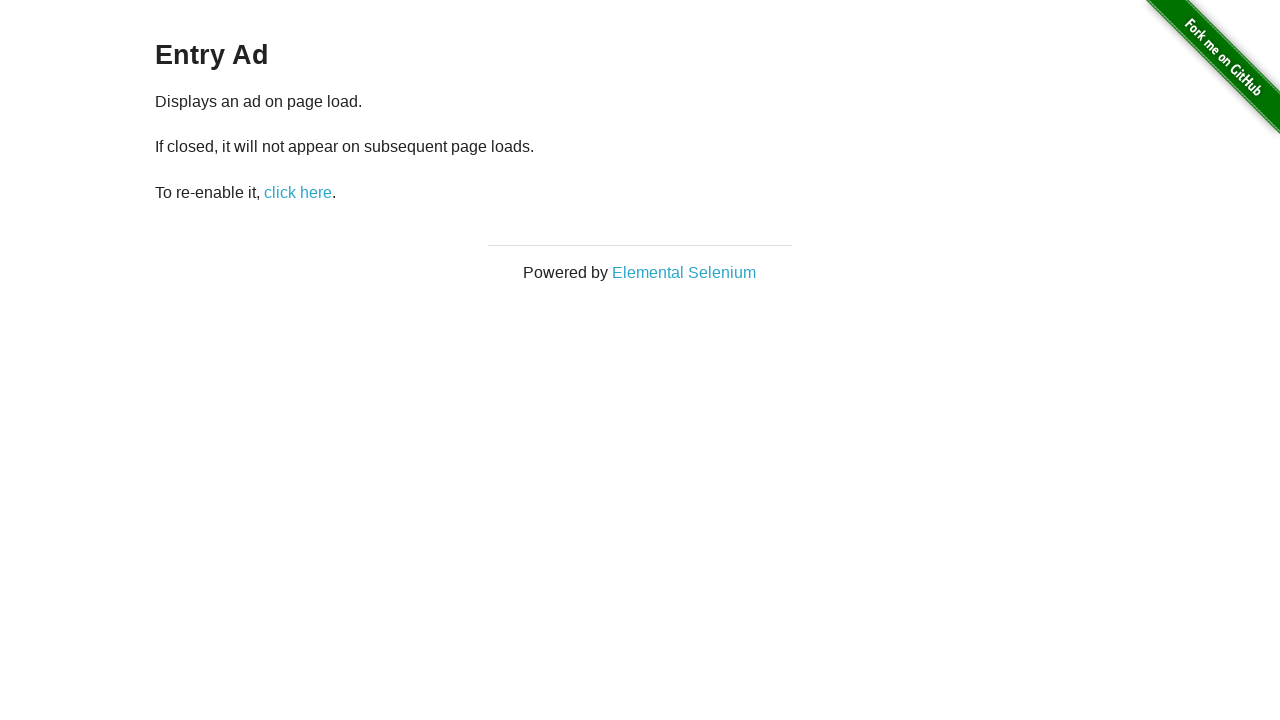

Verified that the modal heading 'This is modal window' is no longer visible
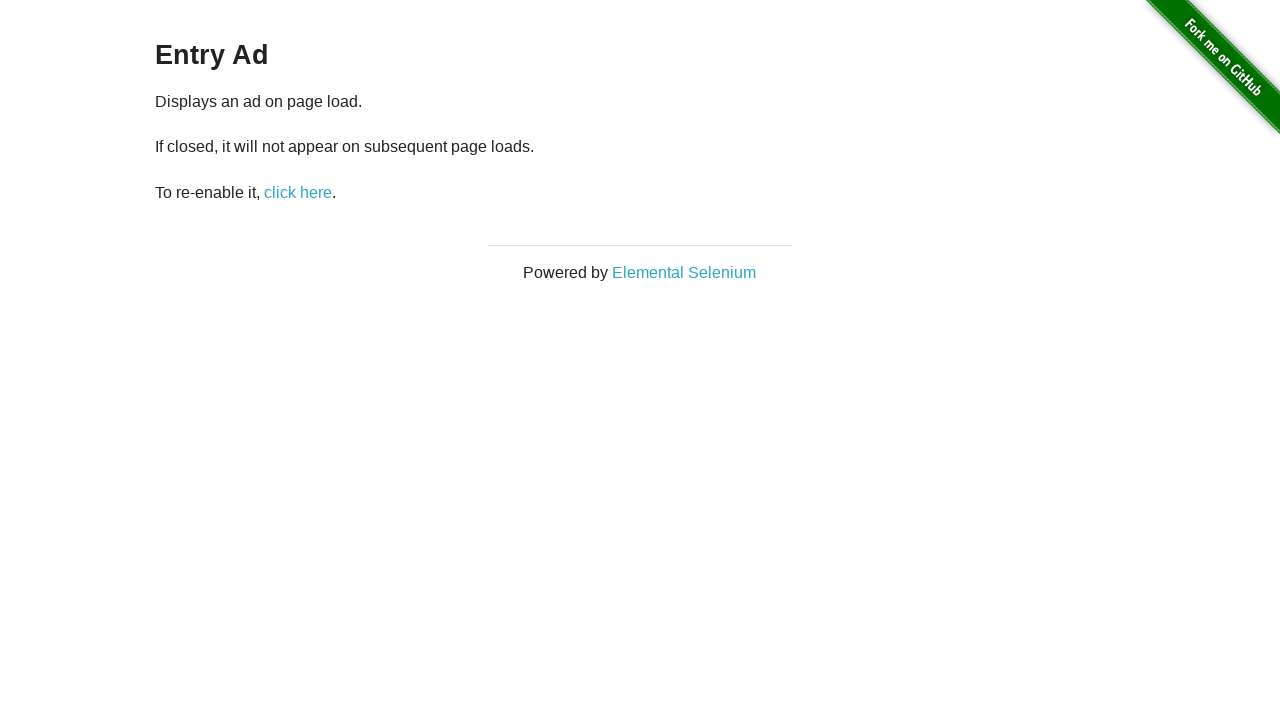

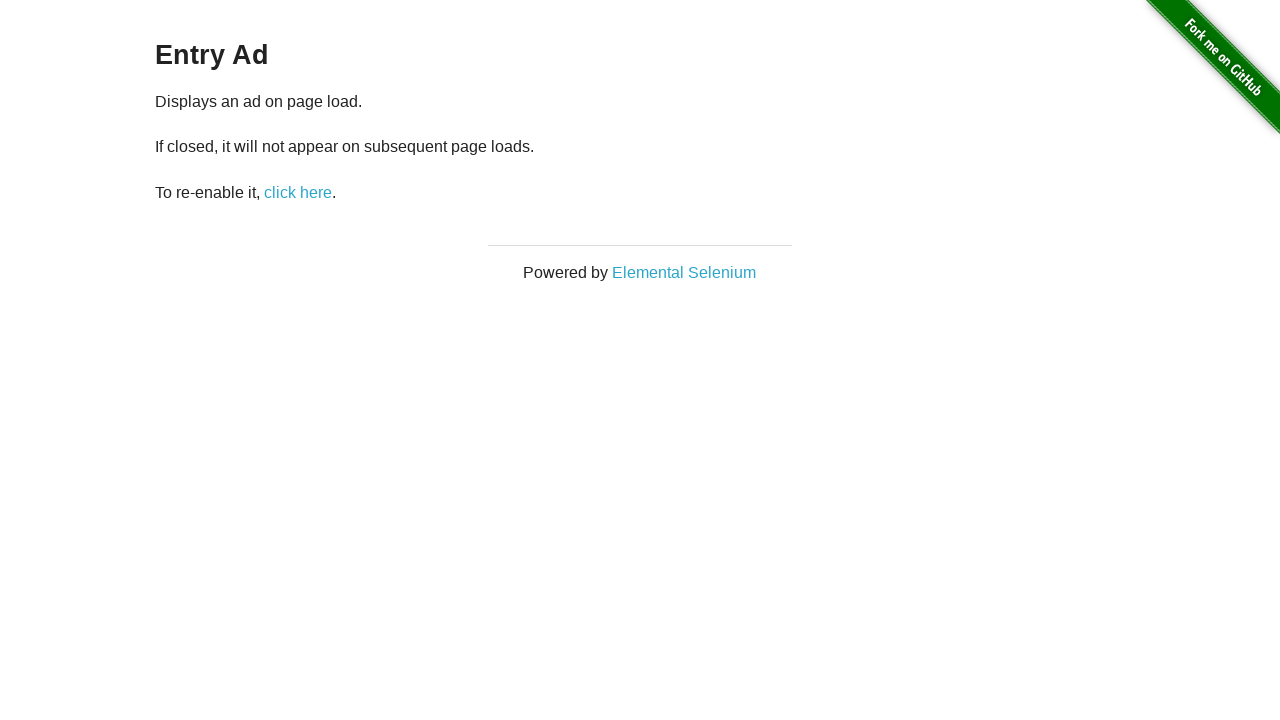